Tests drag and drop functionality by dragging an element to a target drop zone on the jQuery UI demo page

Starting URL: https://jqueryui.com/droppable/

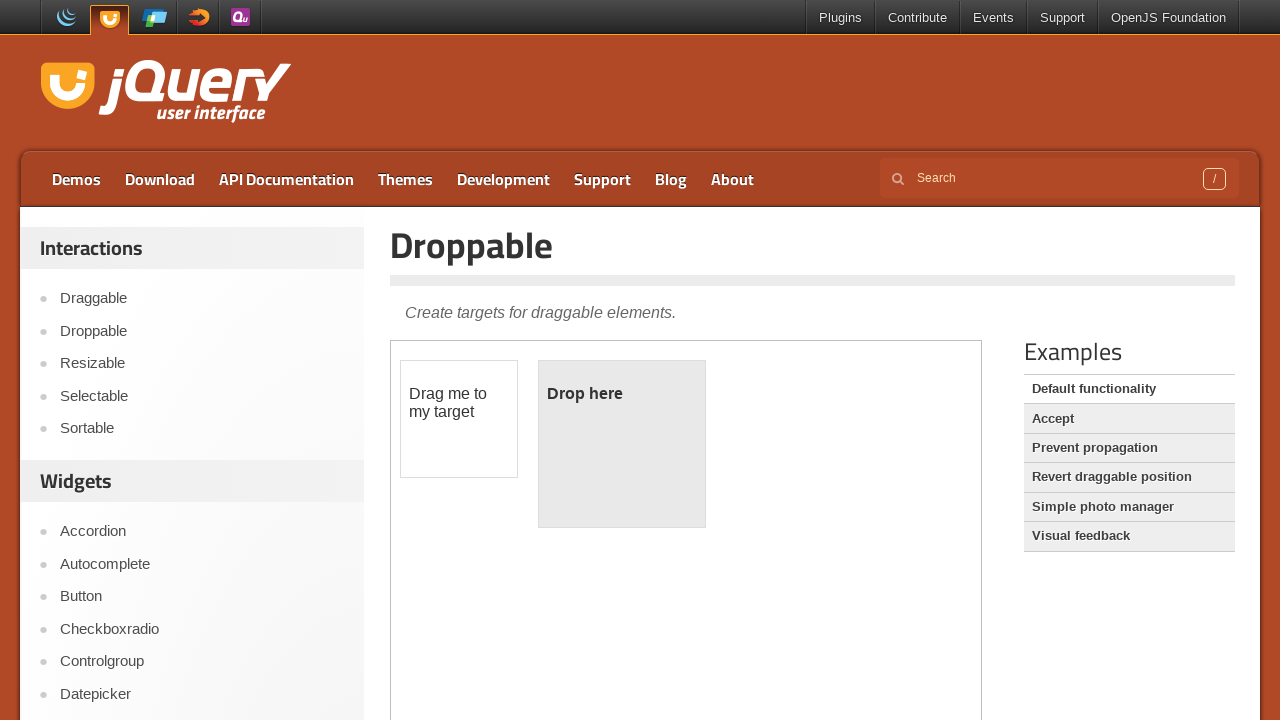

Navigated to jQuery UI droppable demo page
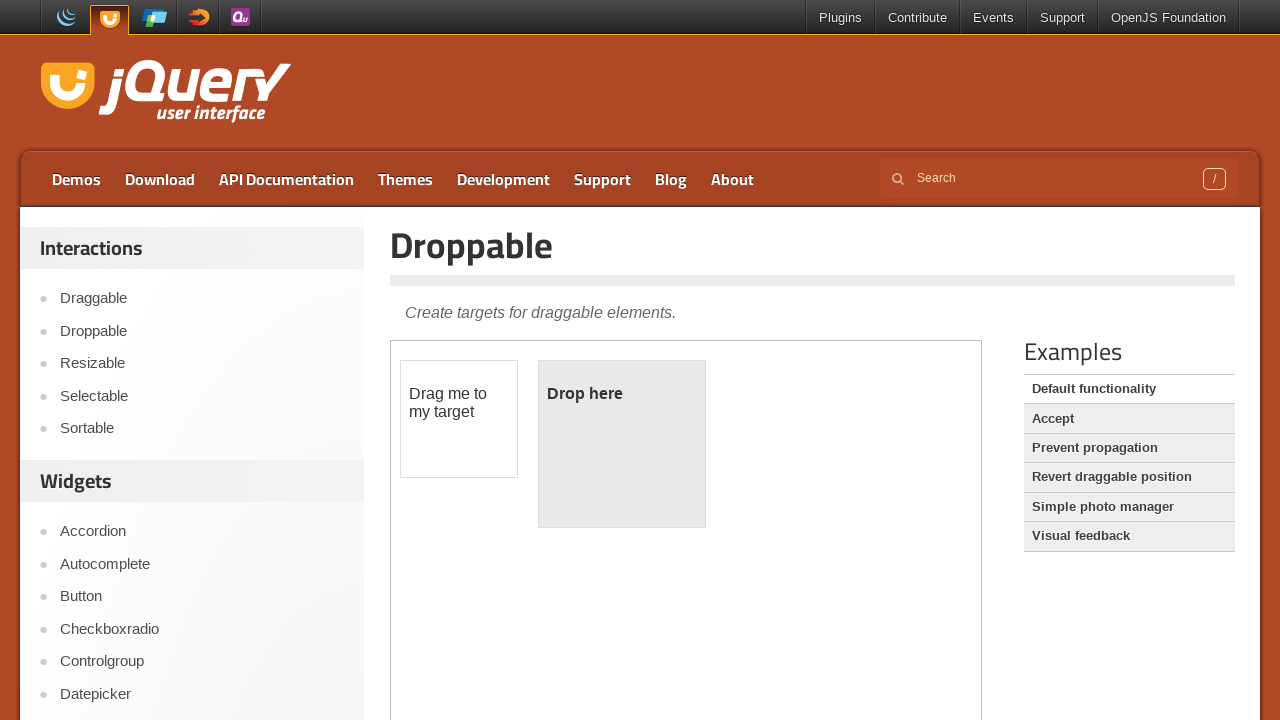

Located the demo iframe
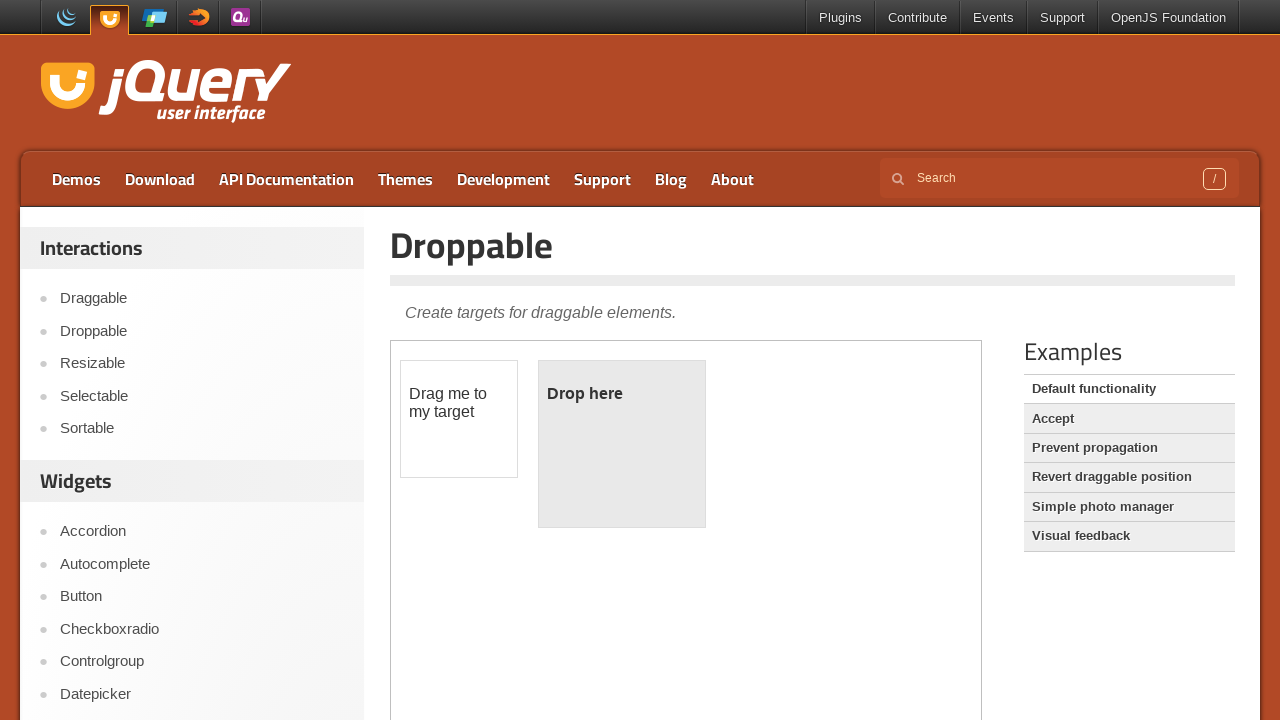

Located the draggable element
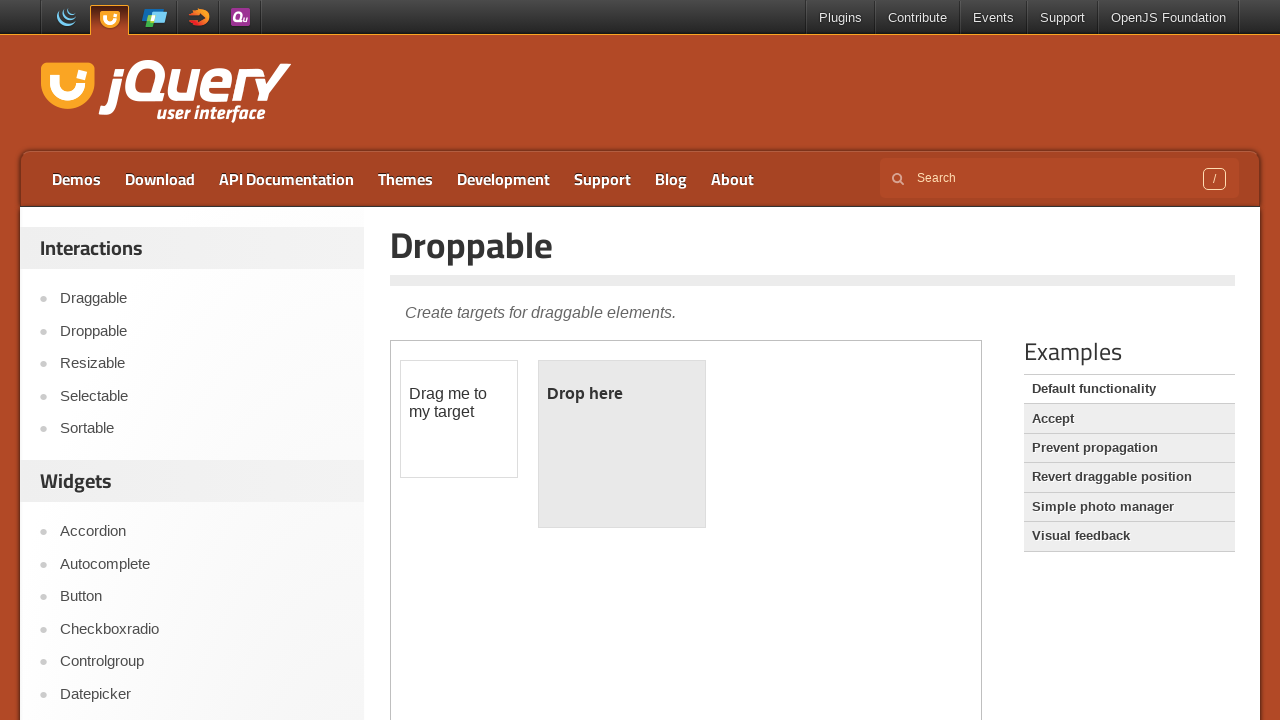

Located the drop target zone
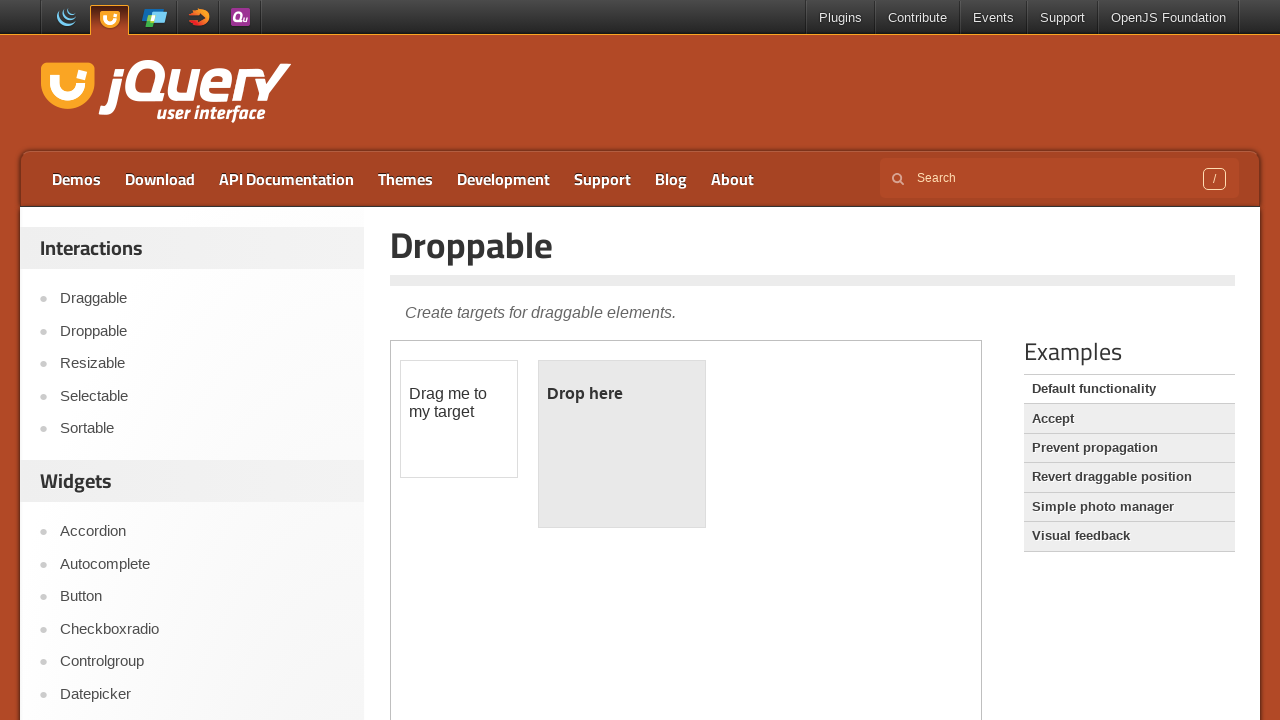

Performed drag and drop action from draggable element to drop zone at (622, 444)
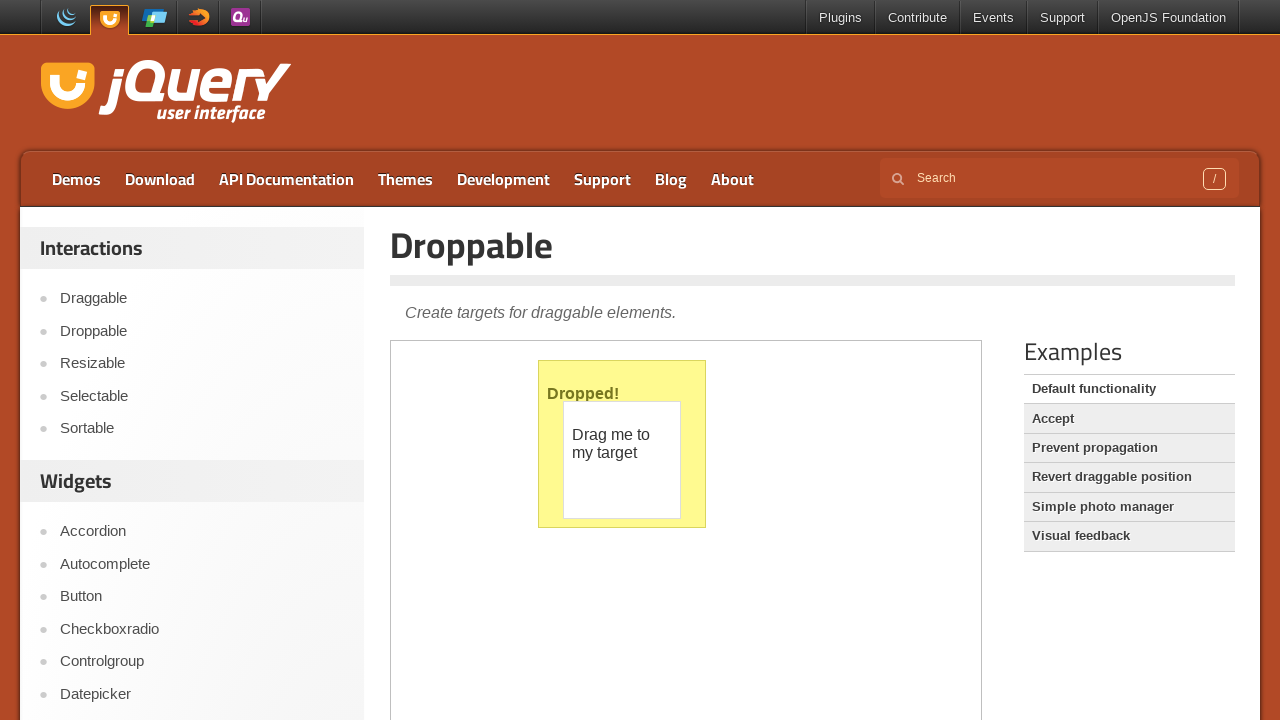

Waited for drag and drop animation to complete
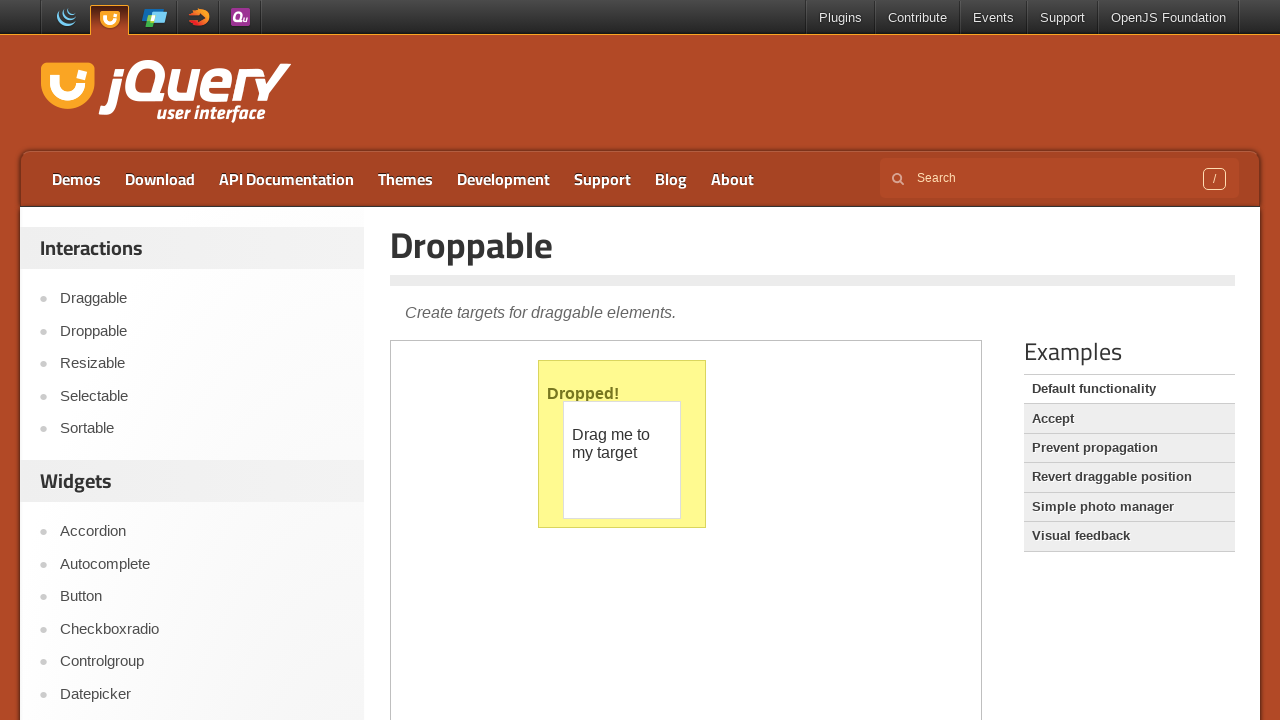

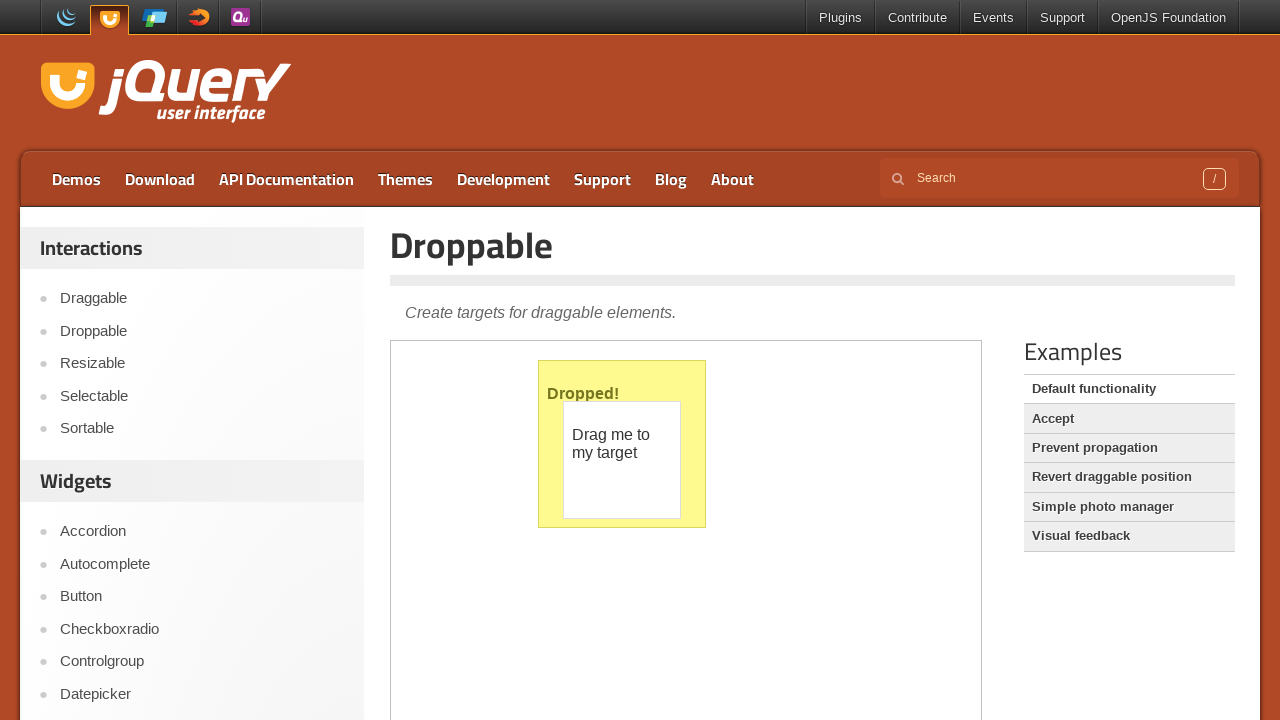